Tests scrolling functionality and verifies table sum calculation by scrolling the page and a fixed table, then summing values in the table and comparing with displayed total

Starting URL: https://rahulshettyacademy.com/AutomationPractice/

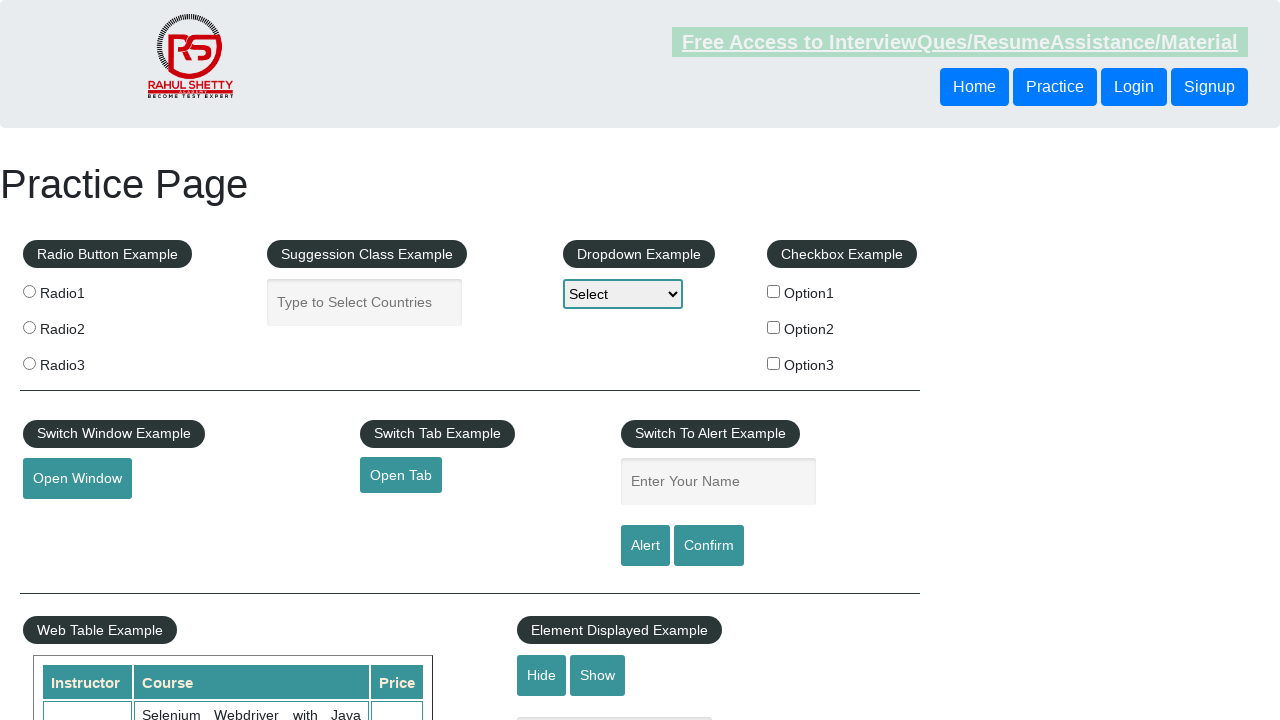

Scrolled main page down by 500 pixels
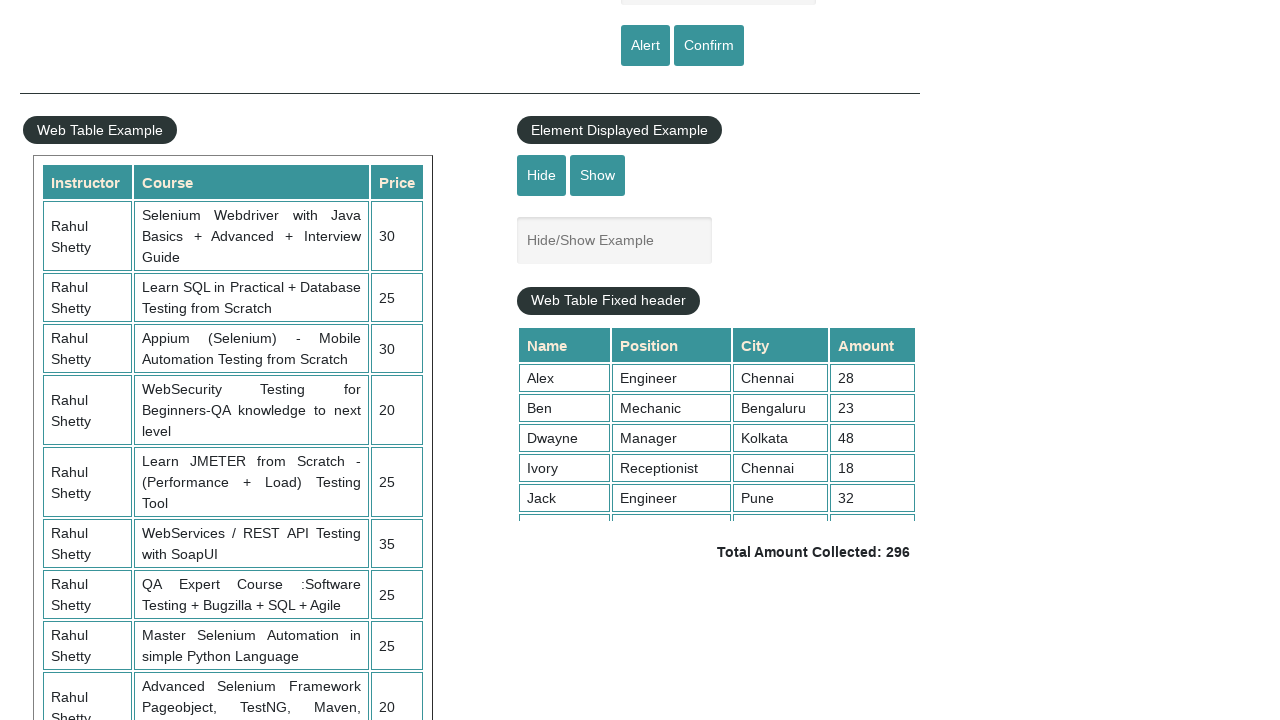

Waited 2 seconds for page to settle
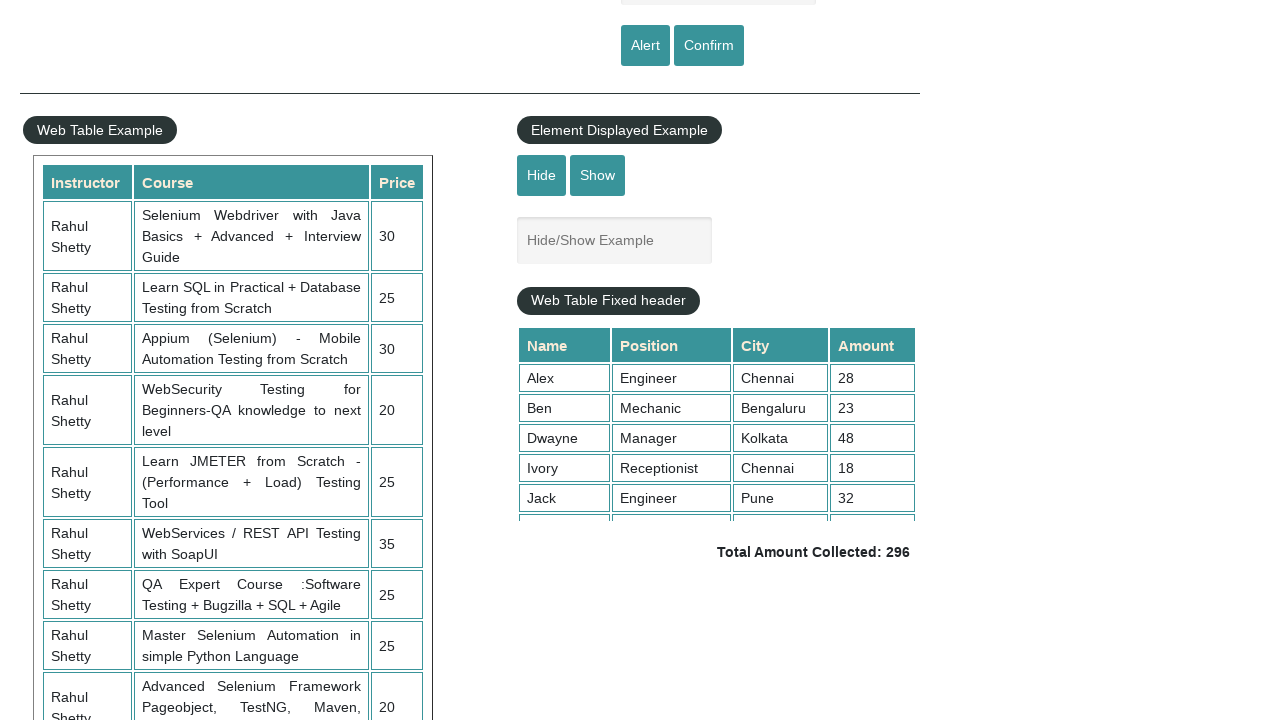

Scrolled fixed table to bottom
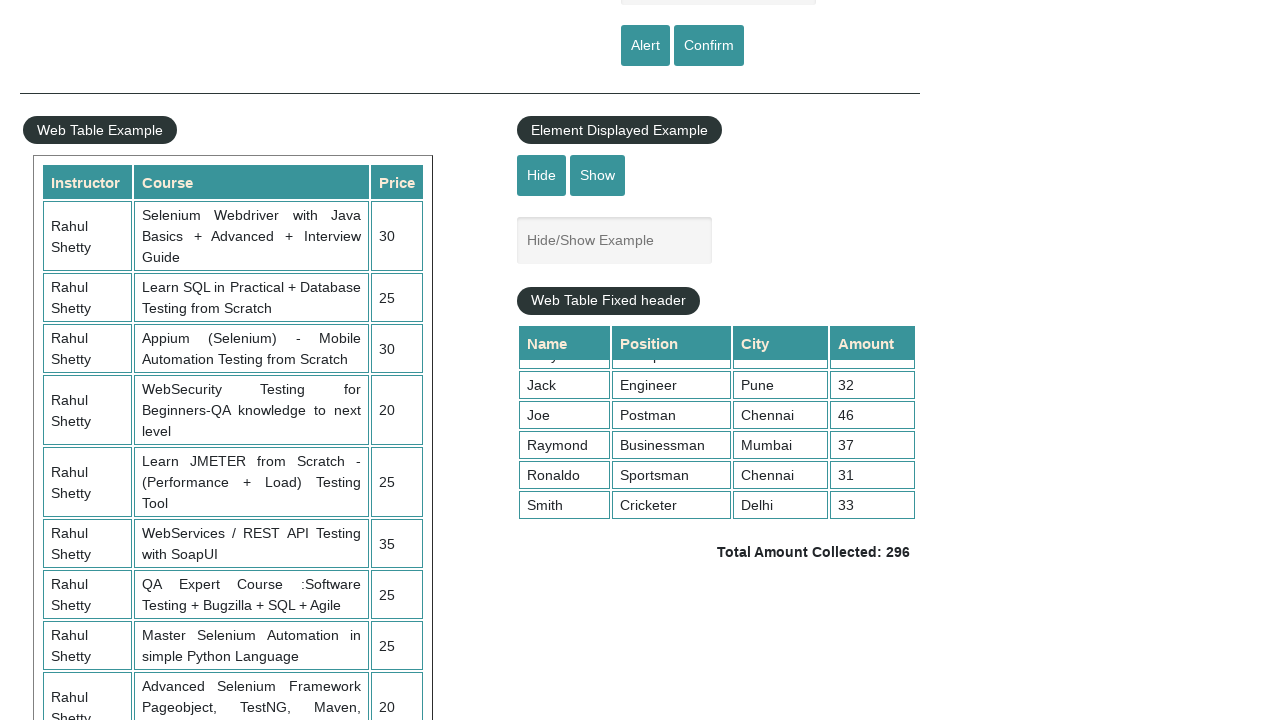

Retrieved 9 values from table 4th column
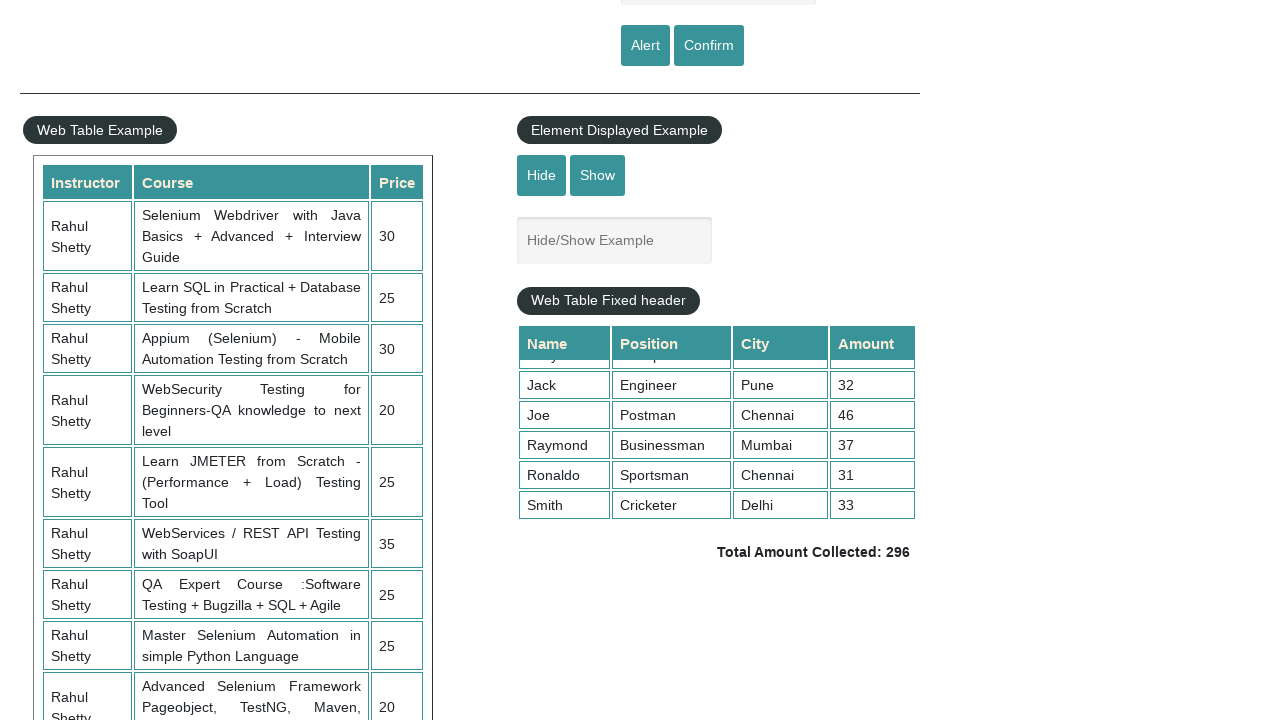

Calculated sum of table values: 296
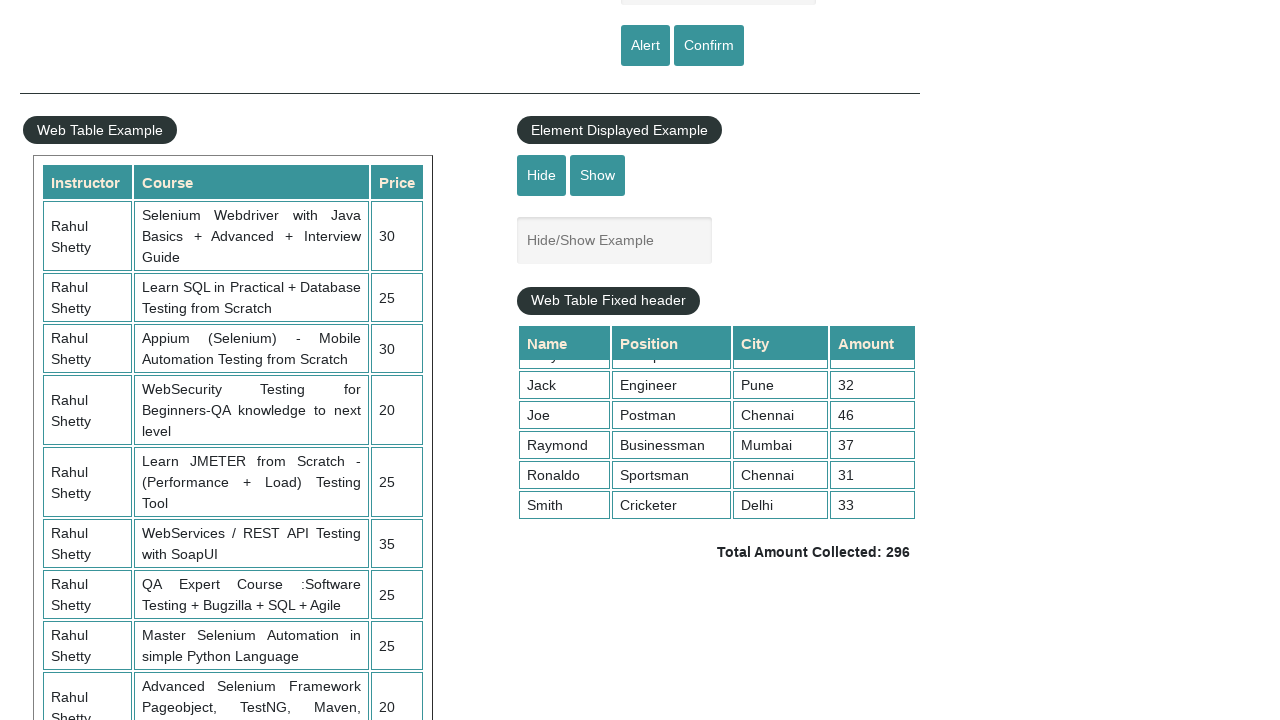

Retrieved displayed total amount text:  Total Amount Collected: 296 
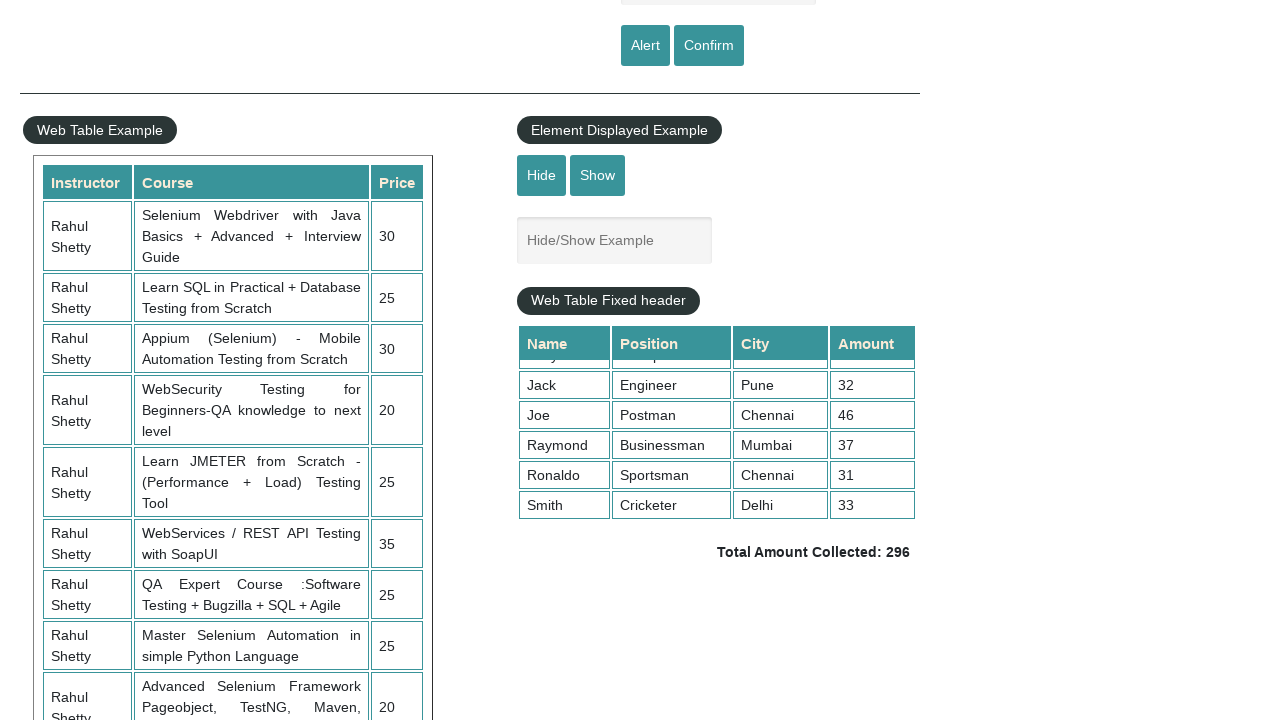

Parsed displayed total: 296
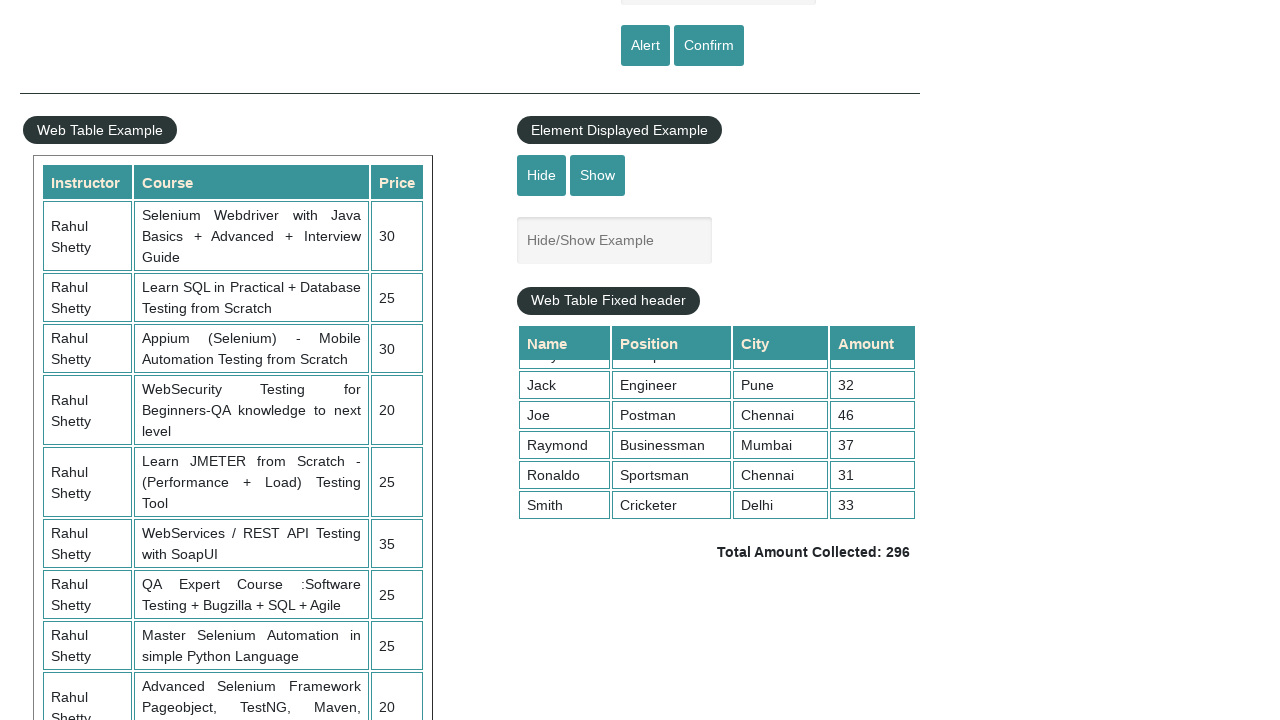

Verified calculated sum (296) matches displayed total (296)
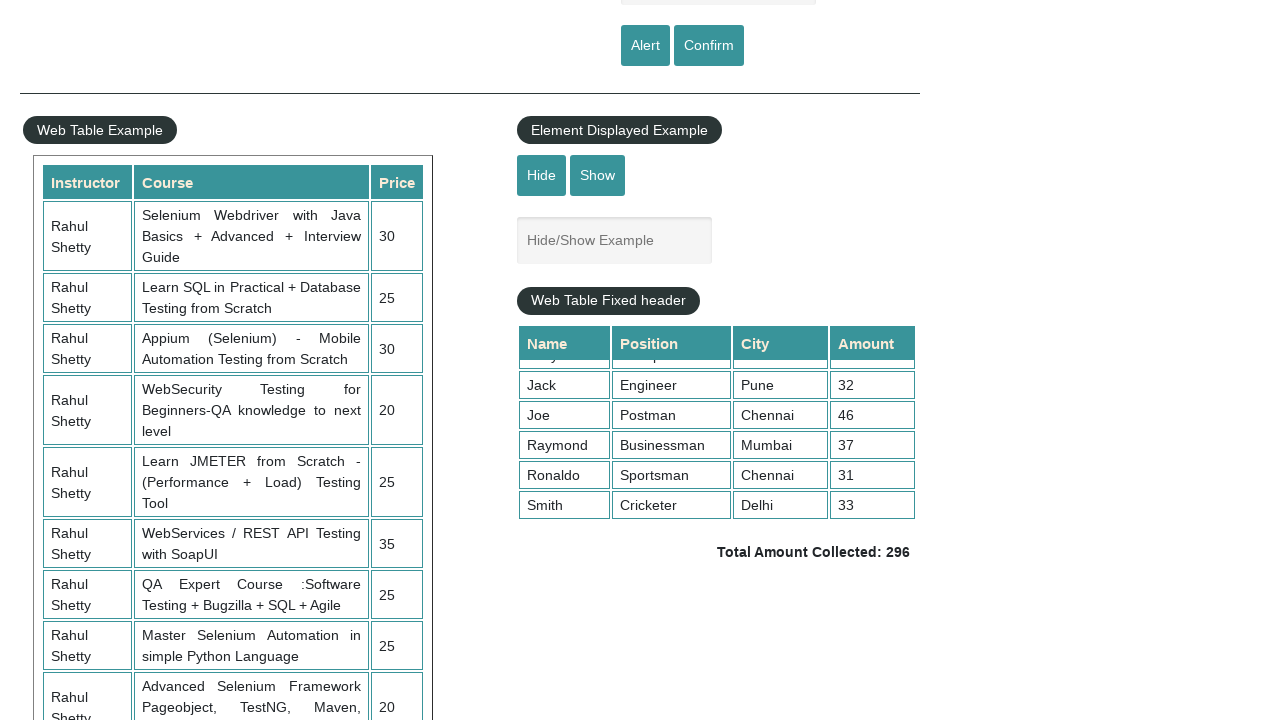

Waited 2 seconds before test completion
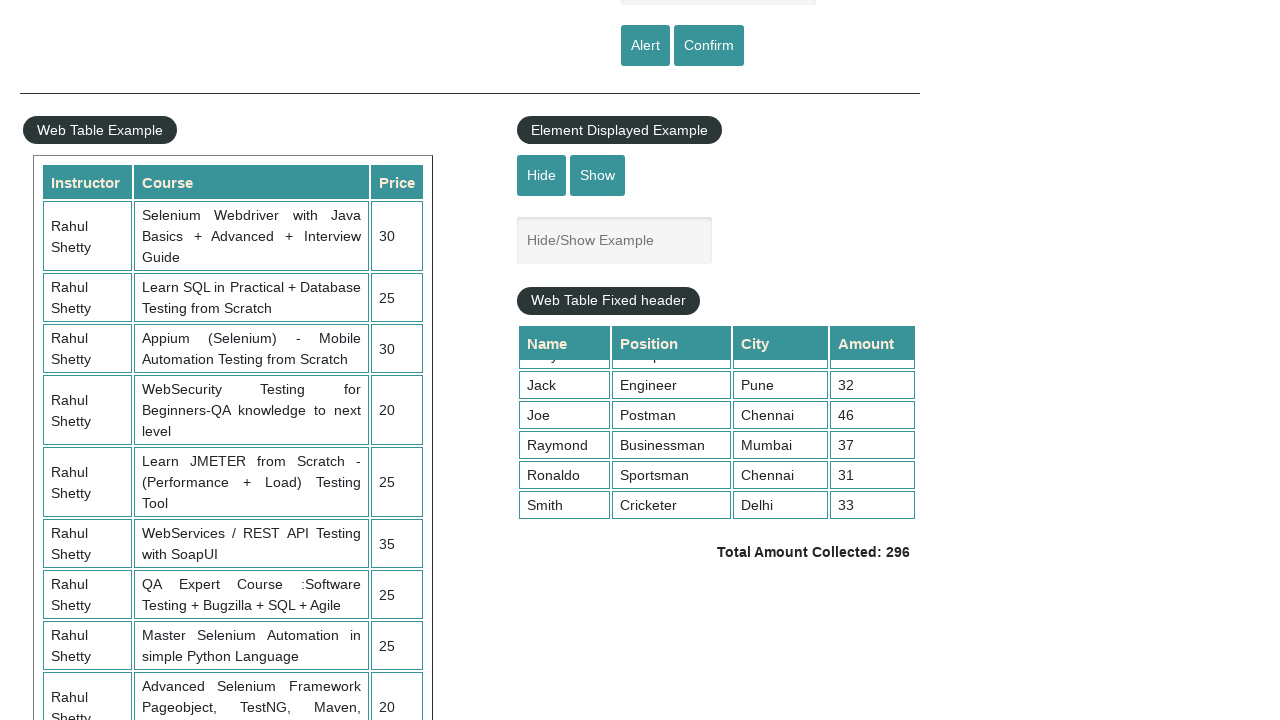

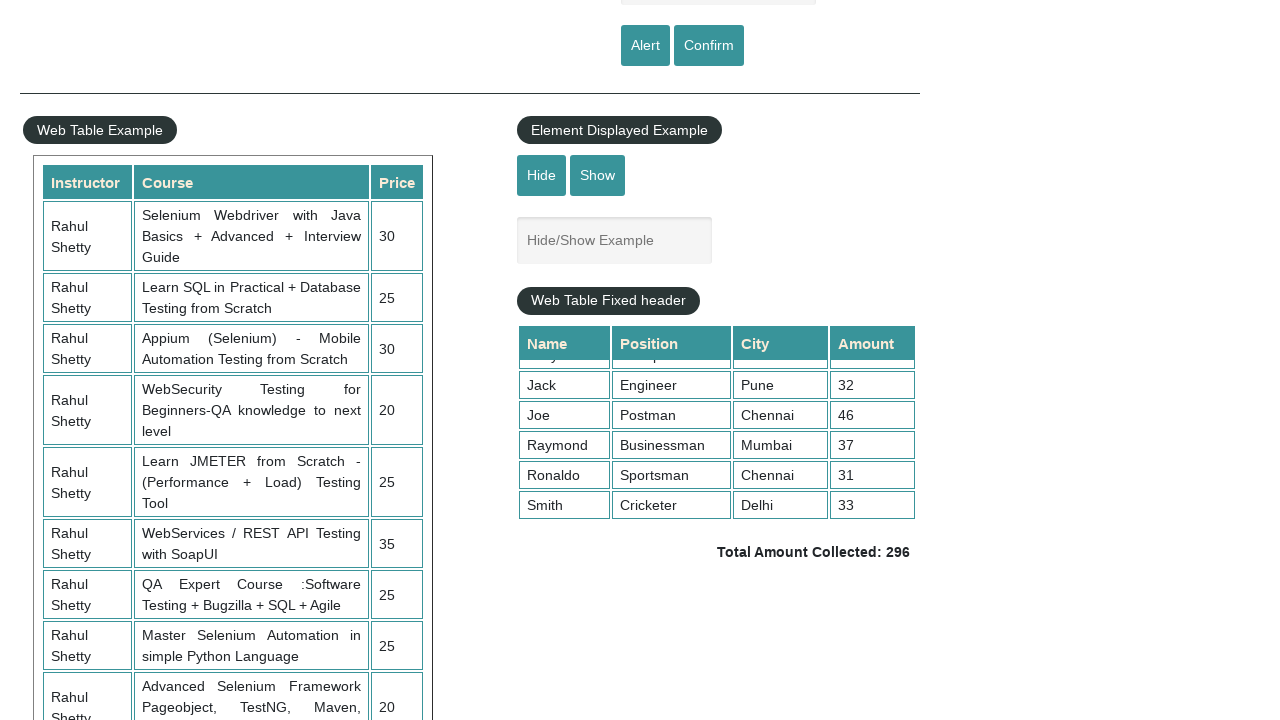